Navigates to Selenium documentation website and scrolls to the News section

Starting URL: https://www.selenium.dev/

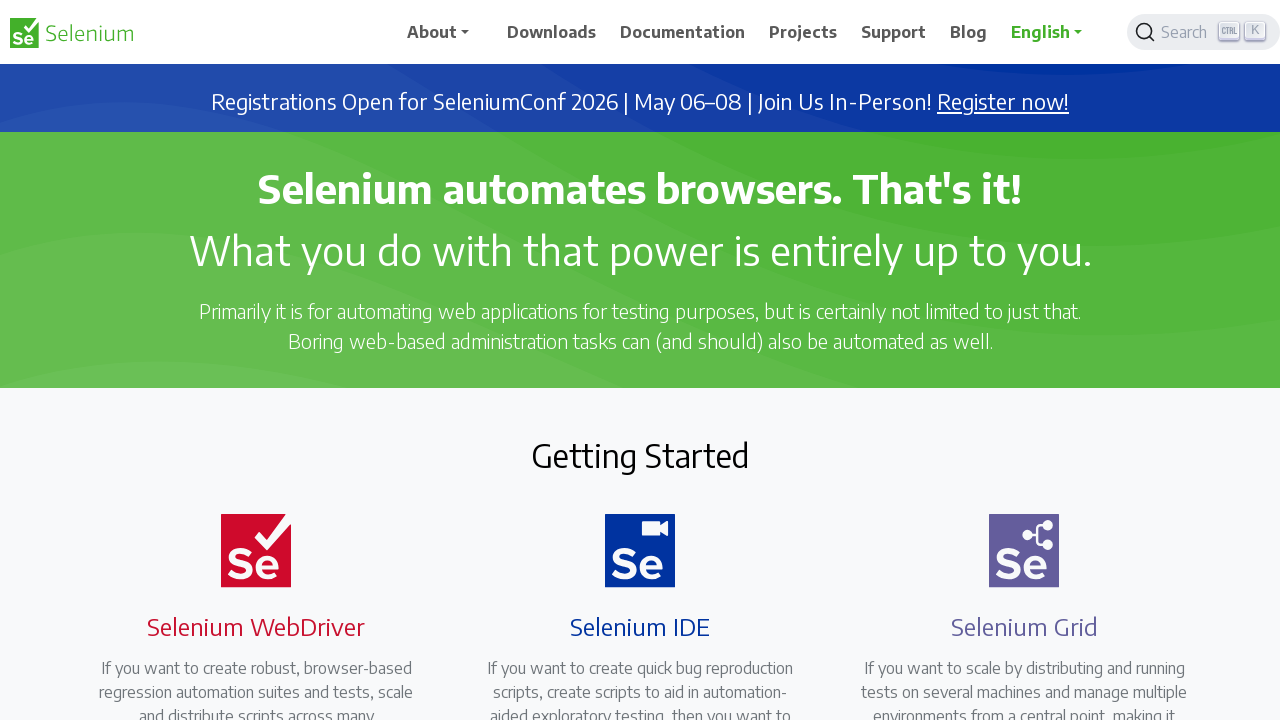

Located the News heading element on Selenium documentation website
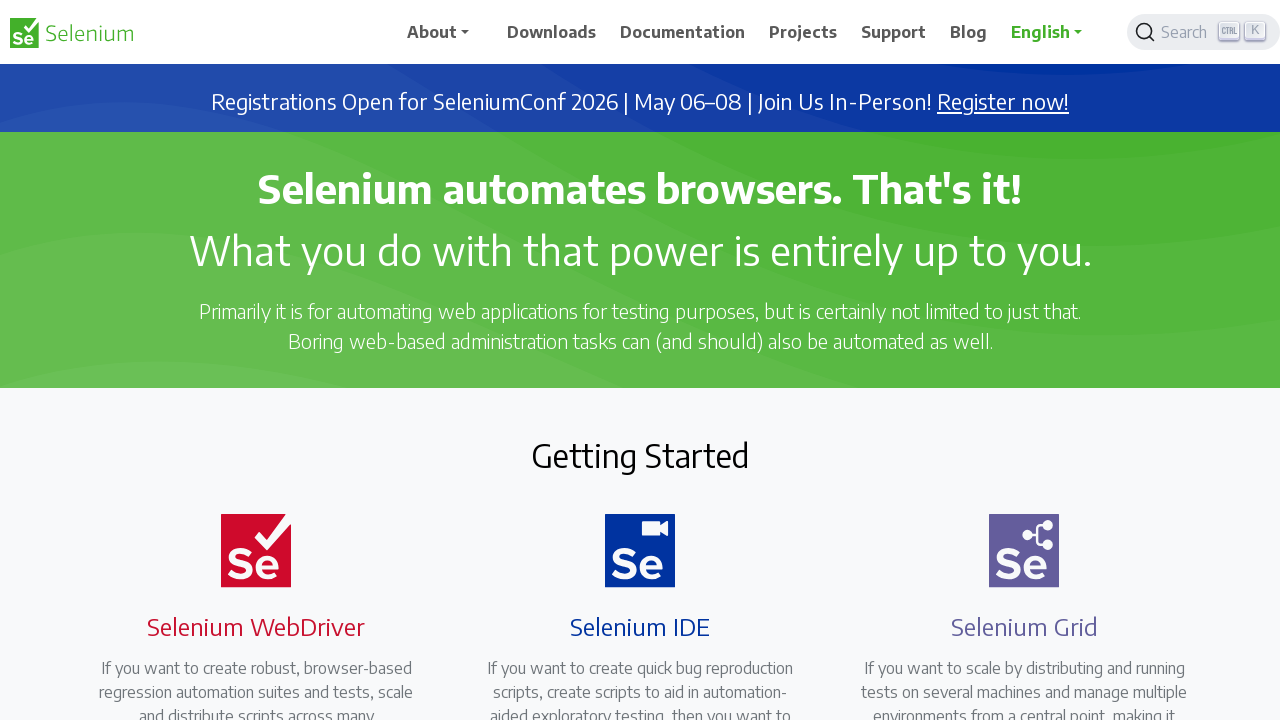

Scrolled to the News section
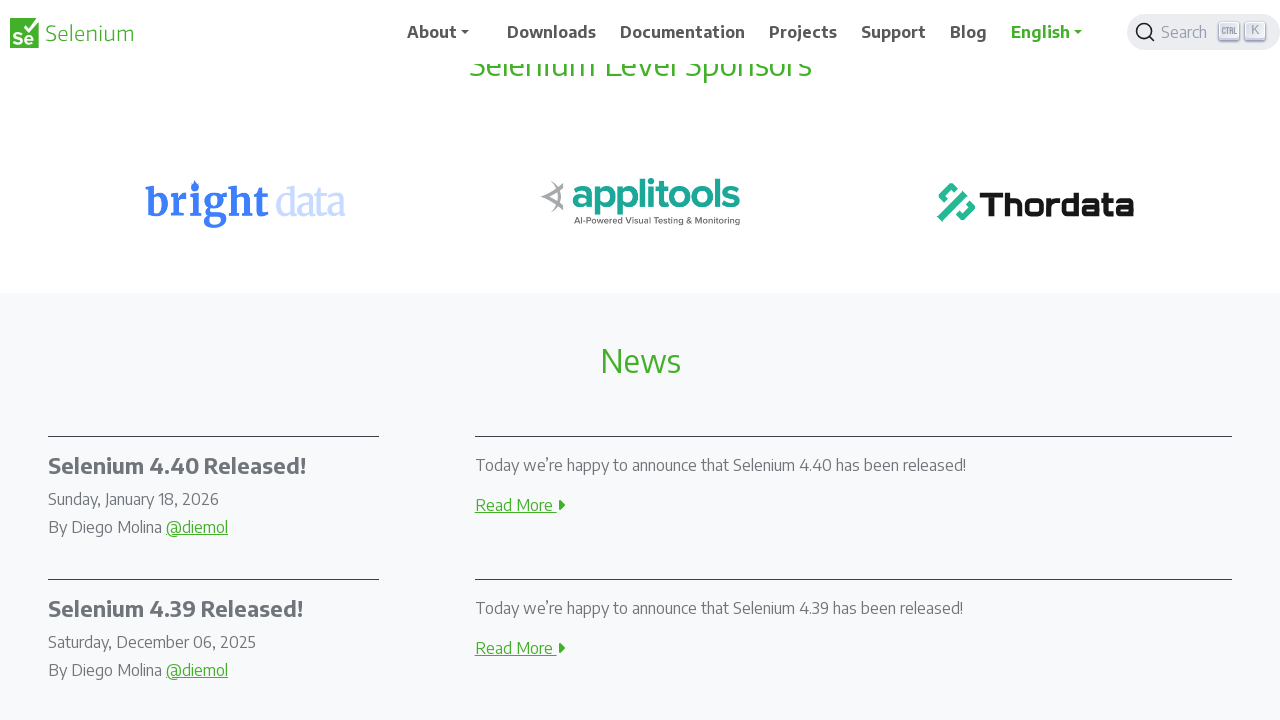

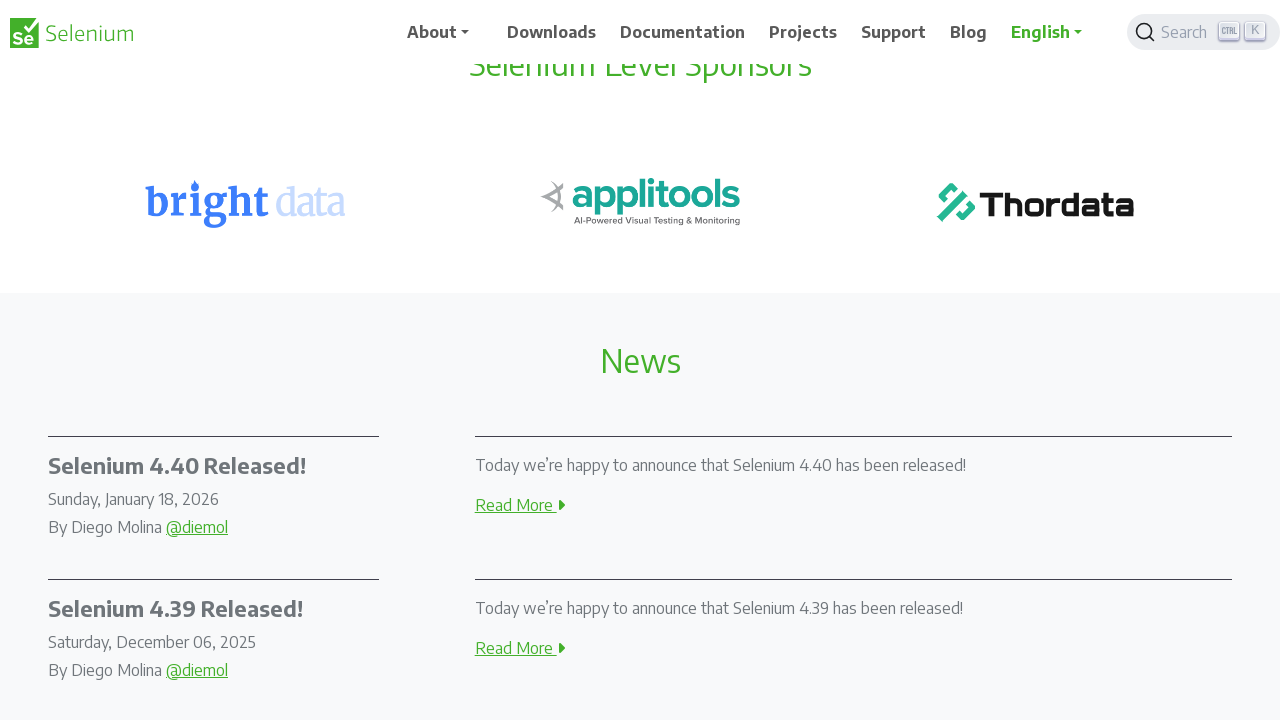